Tests multi-select dropdown functionality by selecting multiple options from an IDE dropdown list

Starting URL: https://www.hyrtutorials.com/p/html-dropdown-elements-practice.html

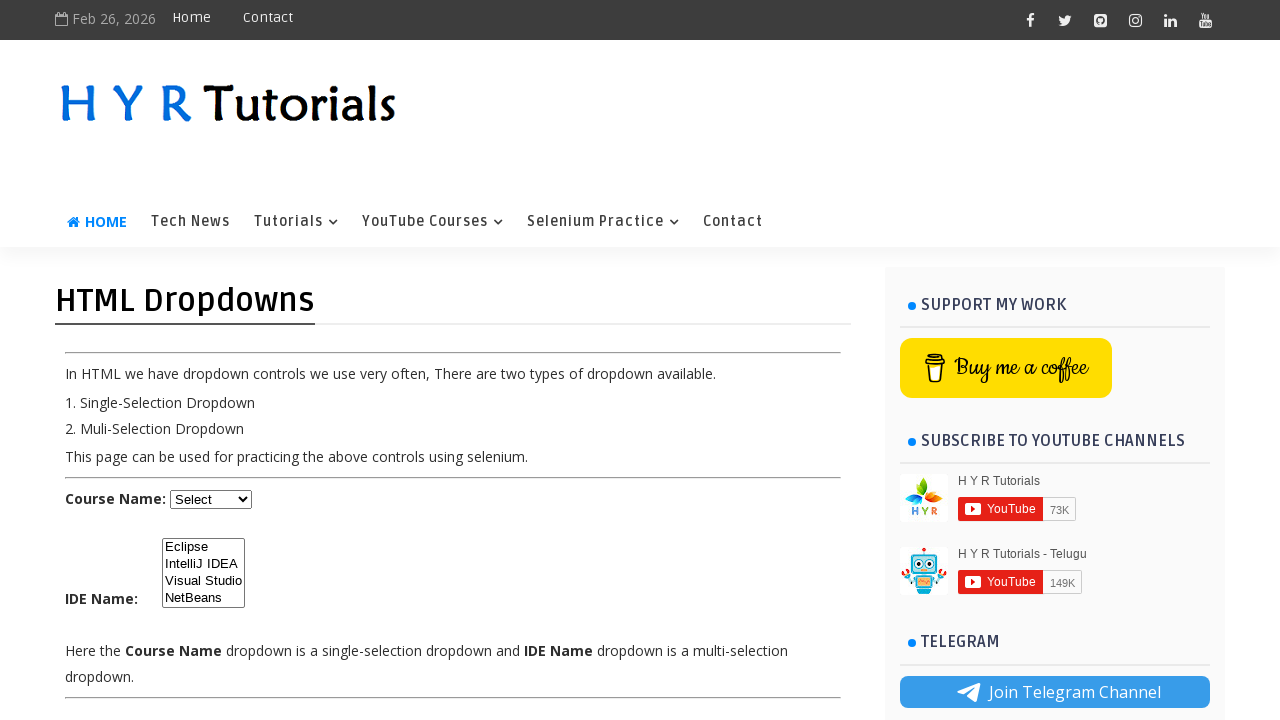

Located all options in the IDE dropdown
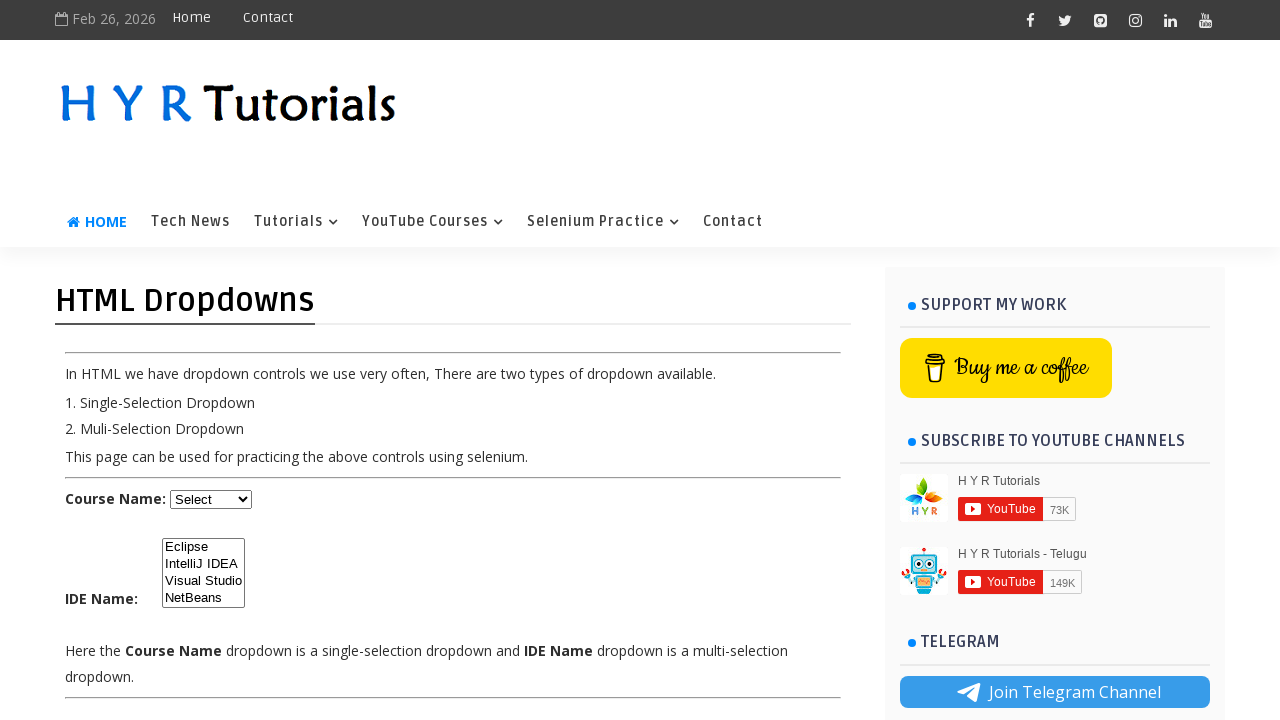

Retrieved text content from dropdown option: 'Eclipse'
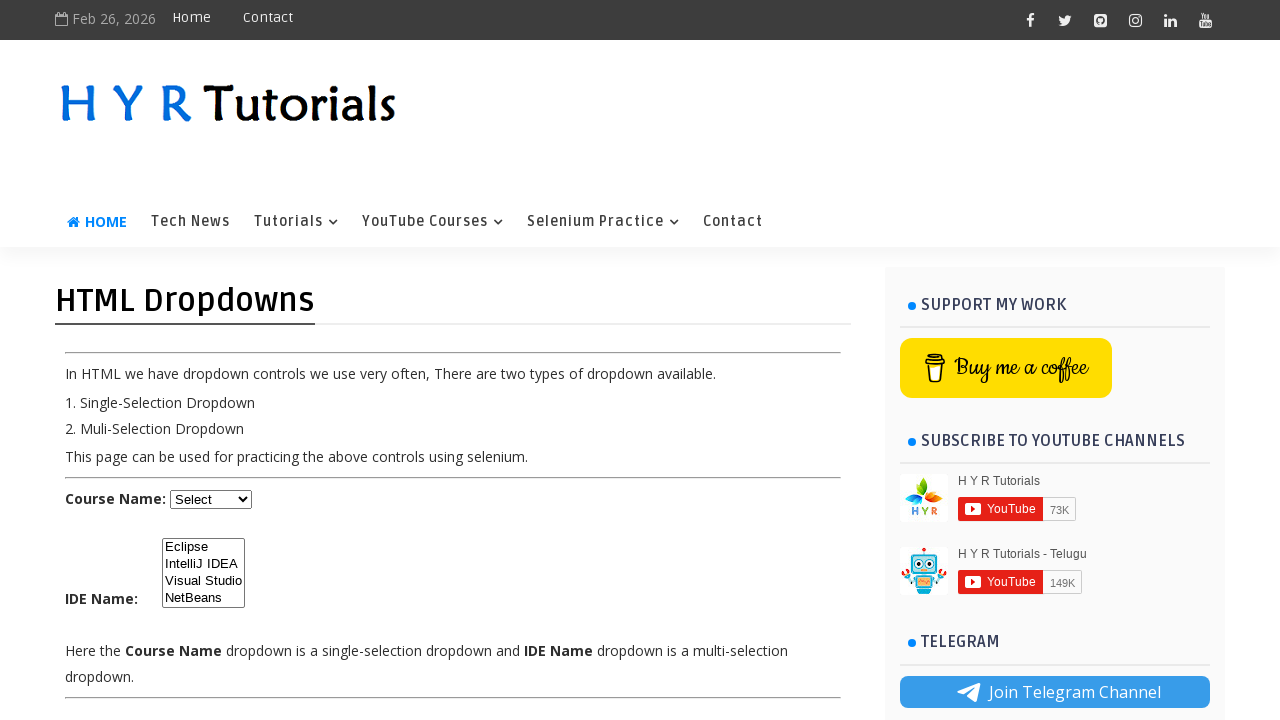

Retrieved text content from dropdown option: 'IntelliJ IDEA'
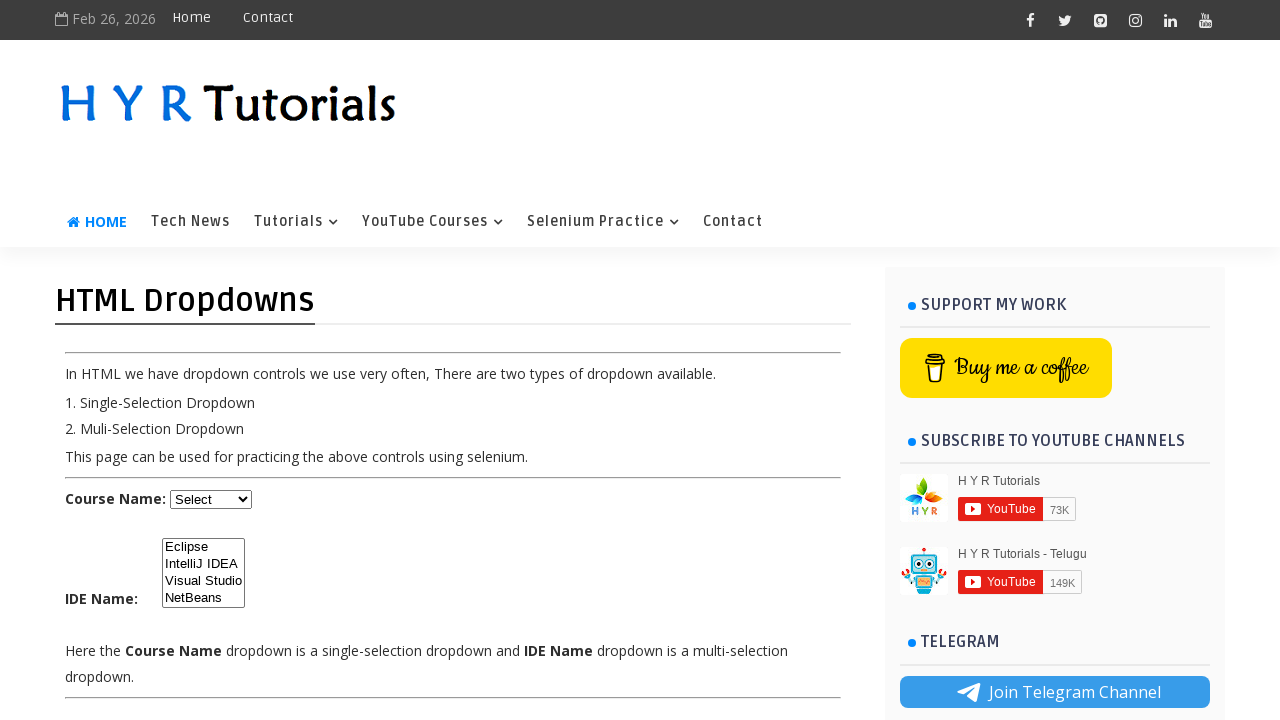

Selected 'IntelliJ IDEA' from IDE dropdown at (204, 564) on select#ide option >> nth=1
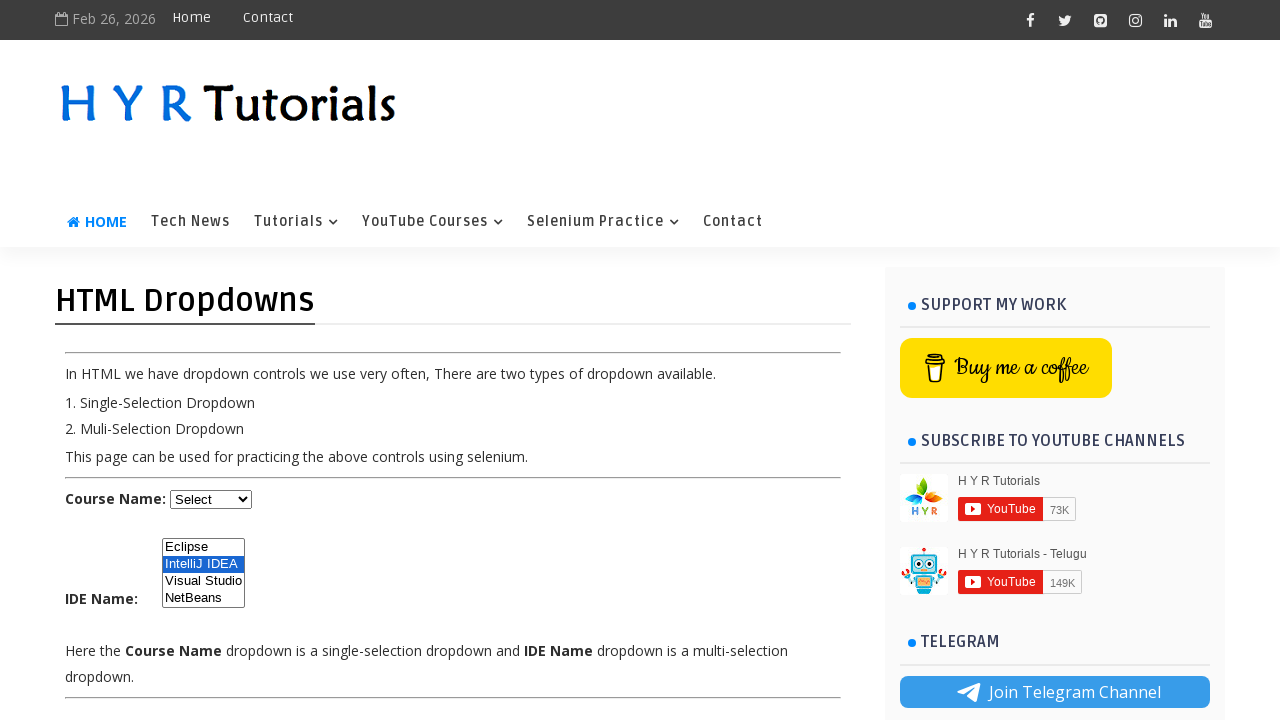

Retrieved text content from dropdown option: 'Visual Studio'
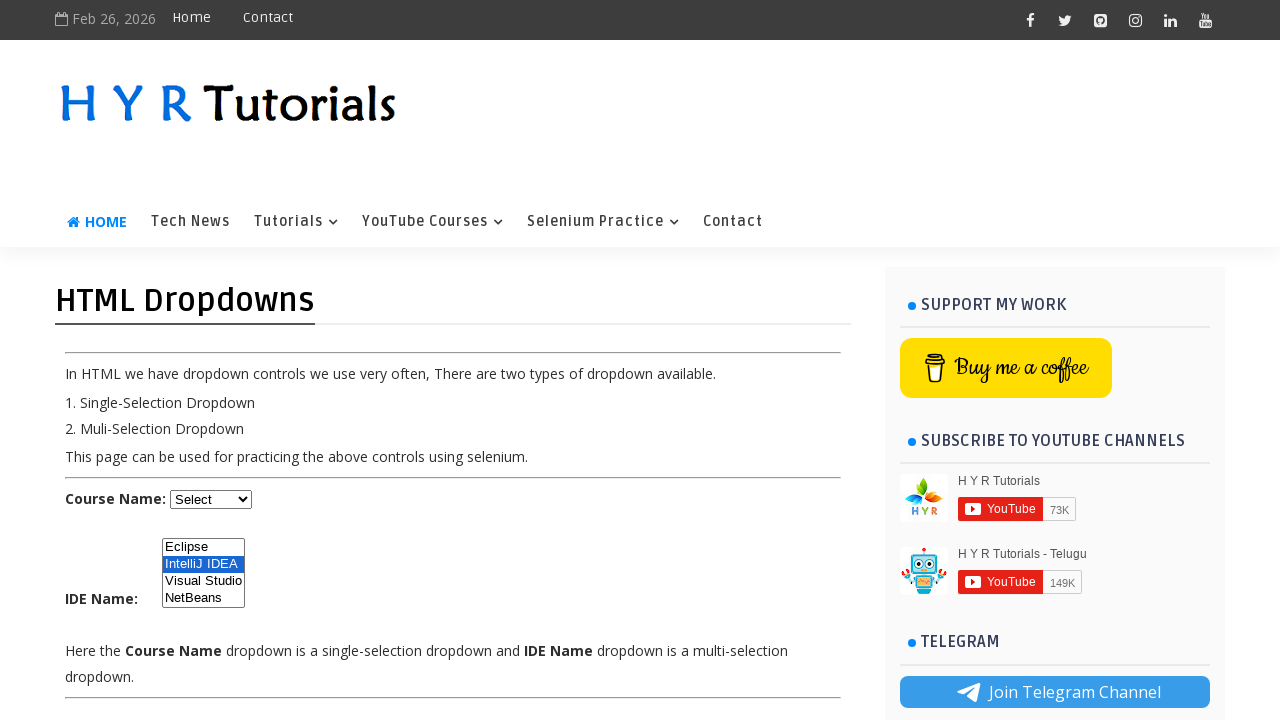

Retrieved text content from dropdown option: 'NetBeans'
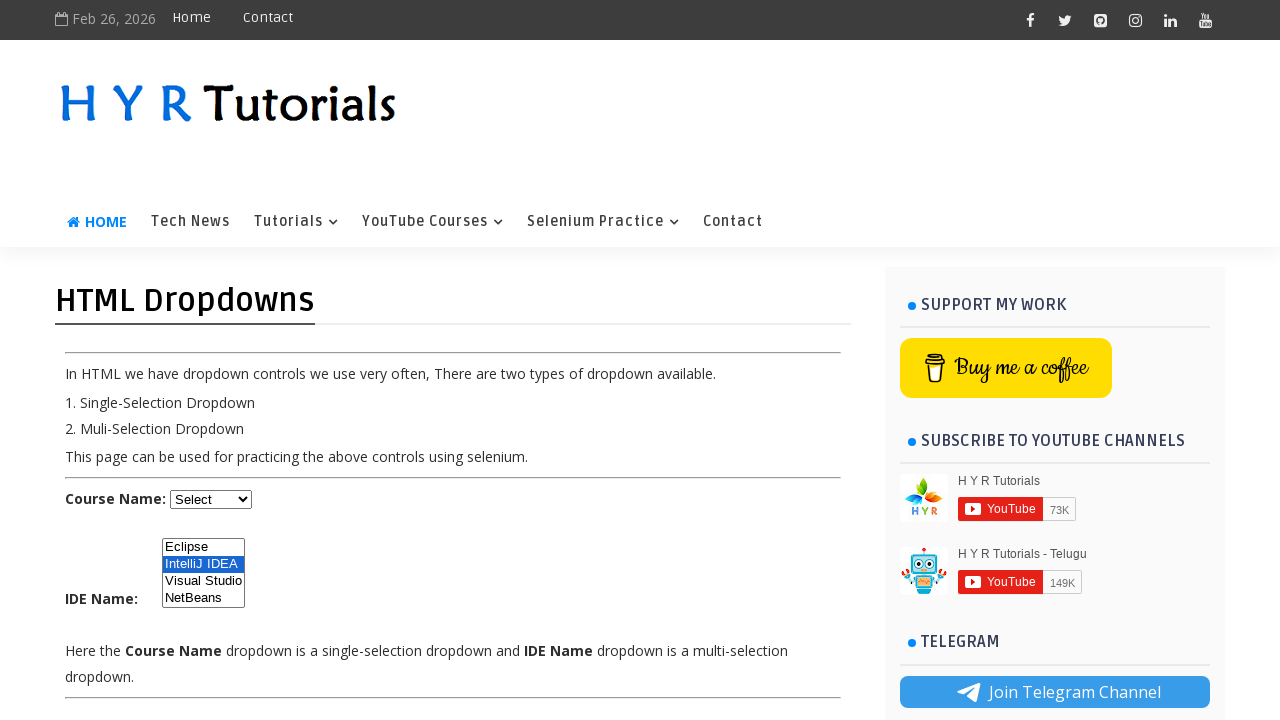

Selected 'NetBeans' from IDE dropdown at (204, 598) on select#ide option >> nth=3
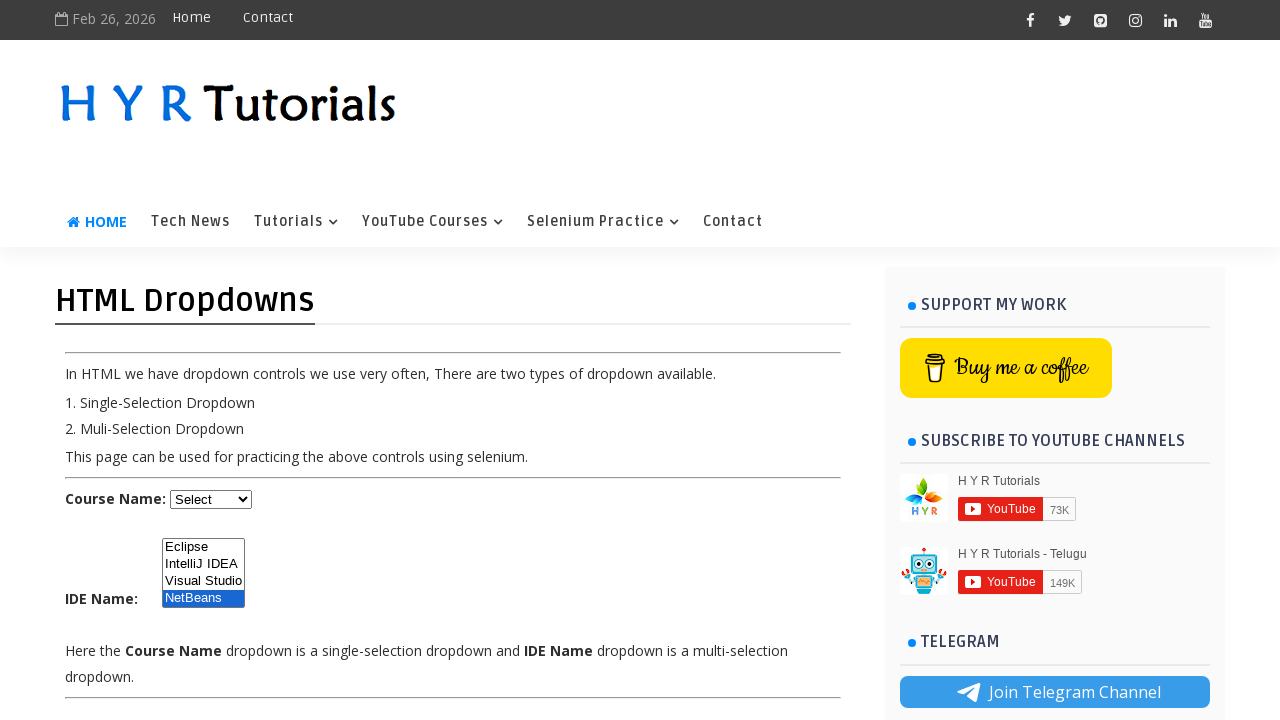

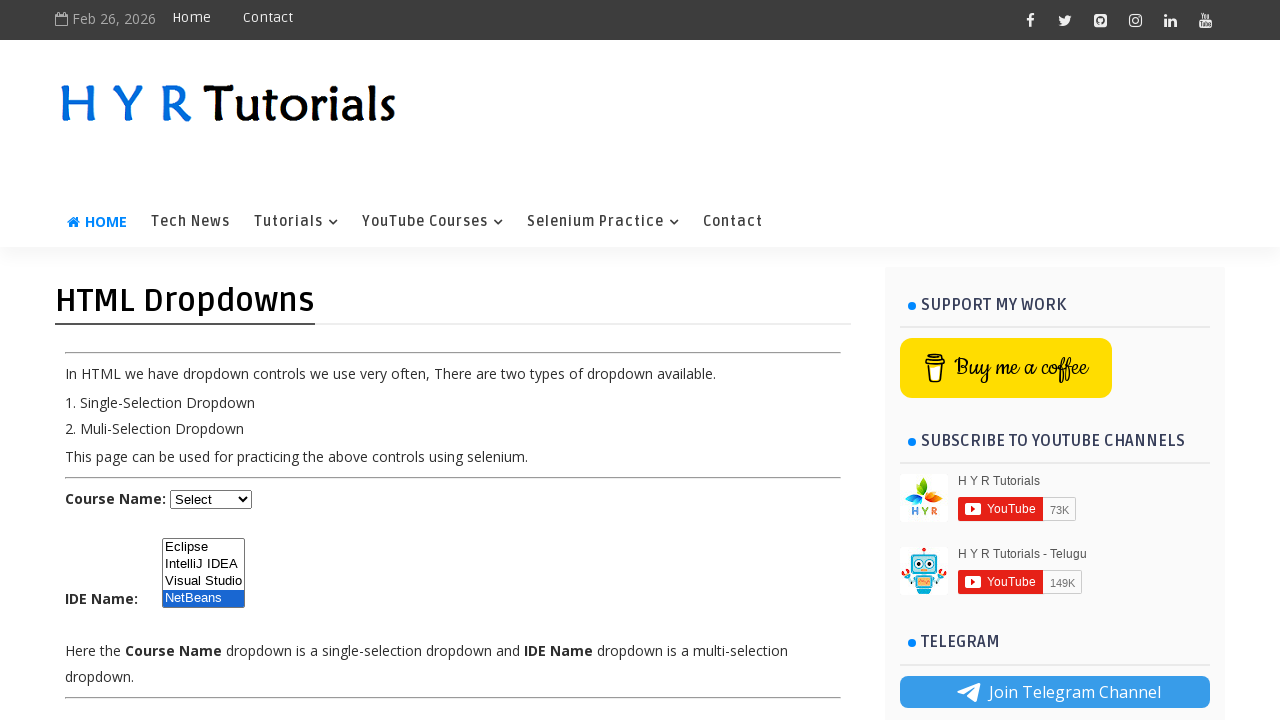